Tests accessibility by verifying the page has a visible skip link for keyboard navigation

Starting URL: https://www.orchestry.com/

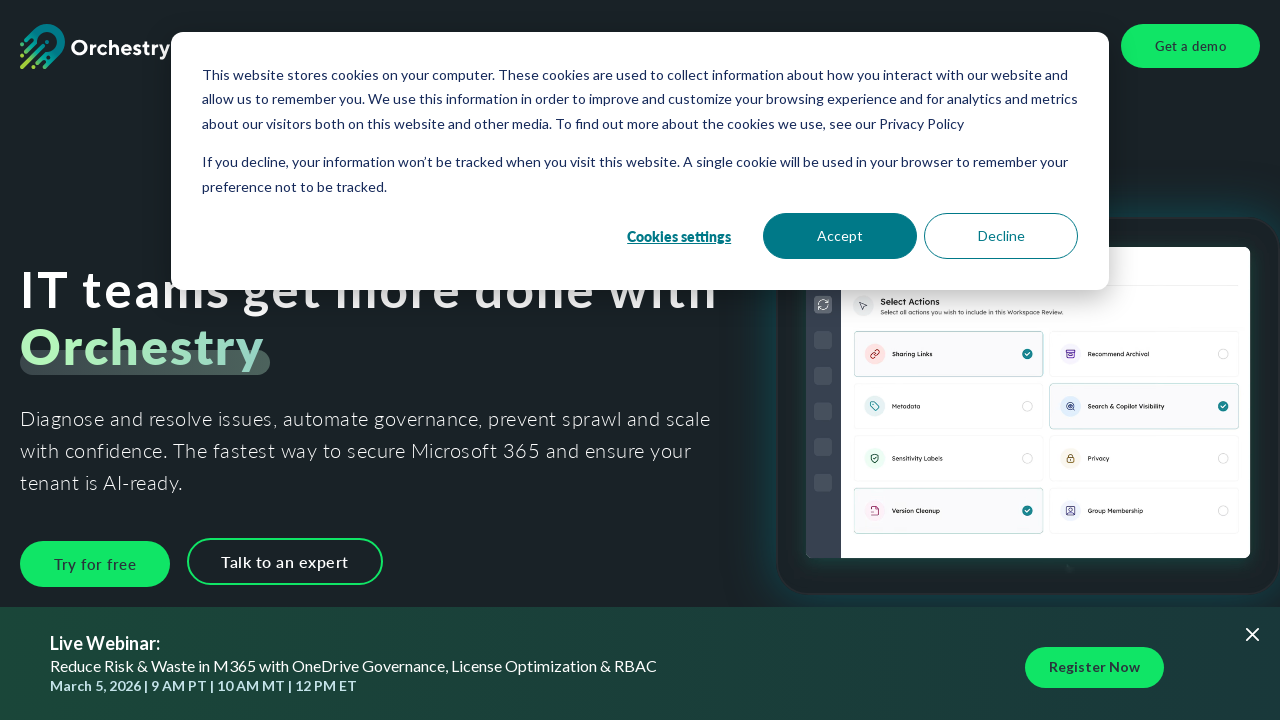

Navigated to https://www.orchestry.com/
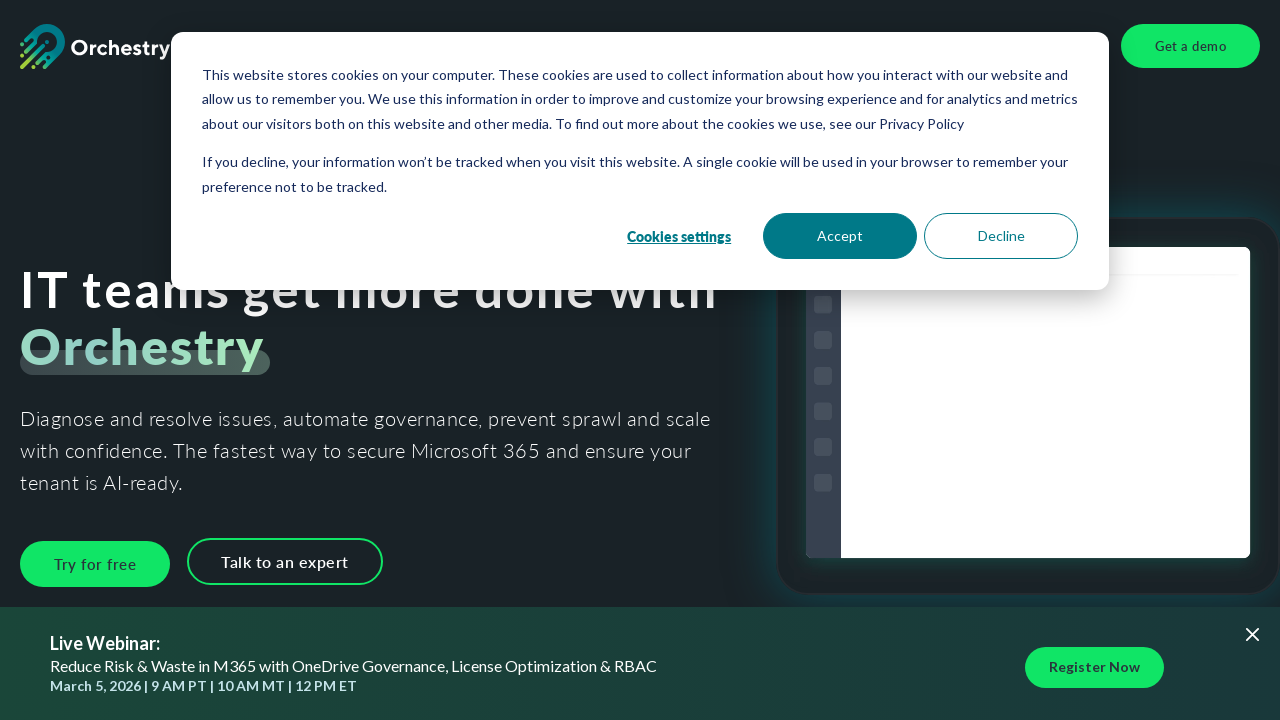

Page loaded and DOM content is ready
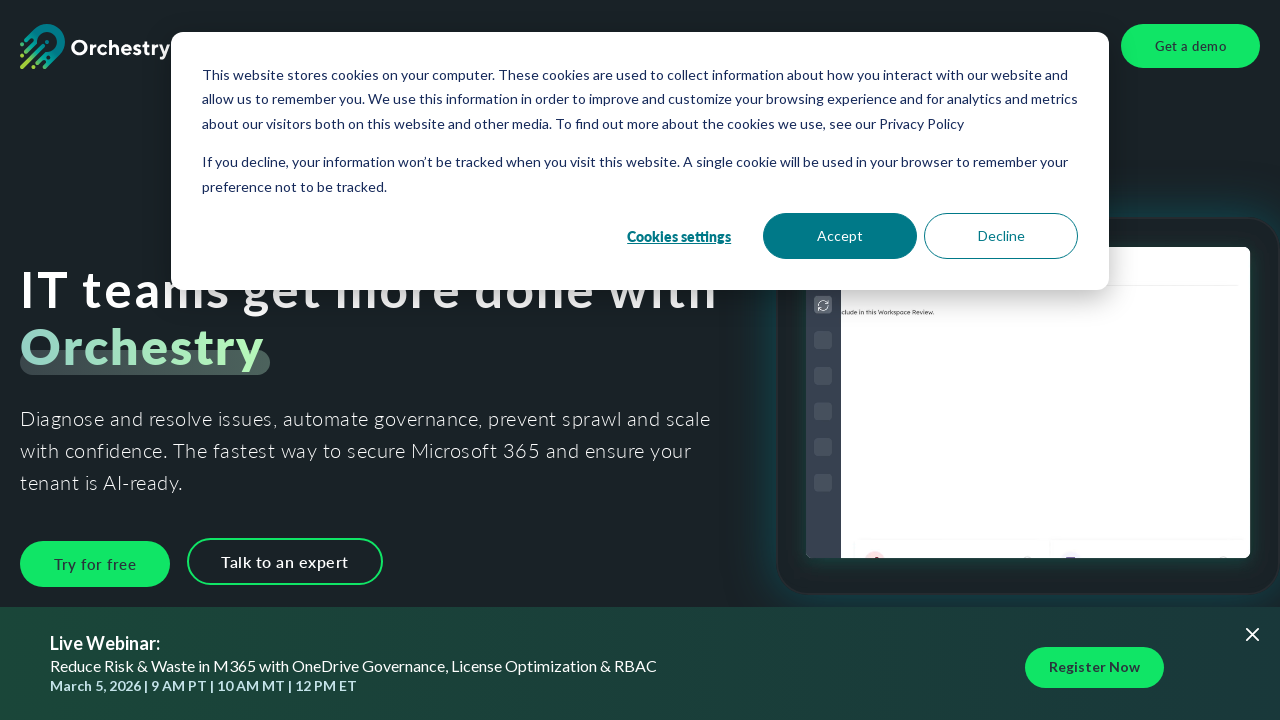

Queried for skip link element
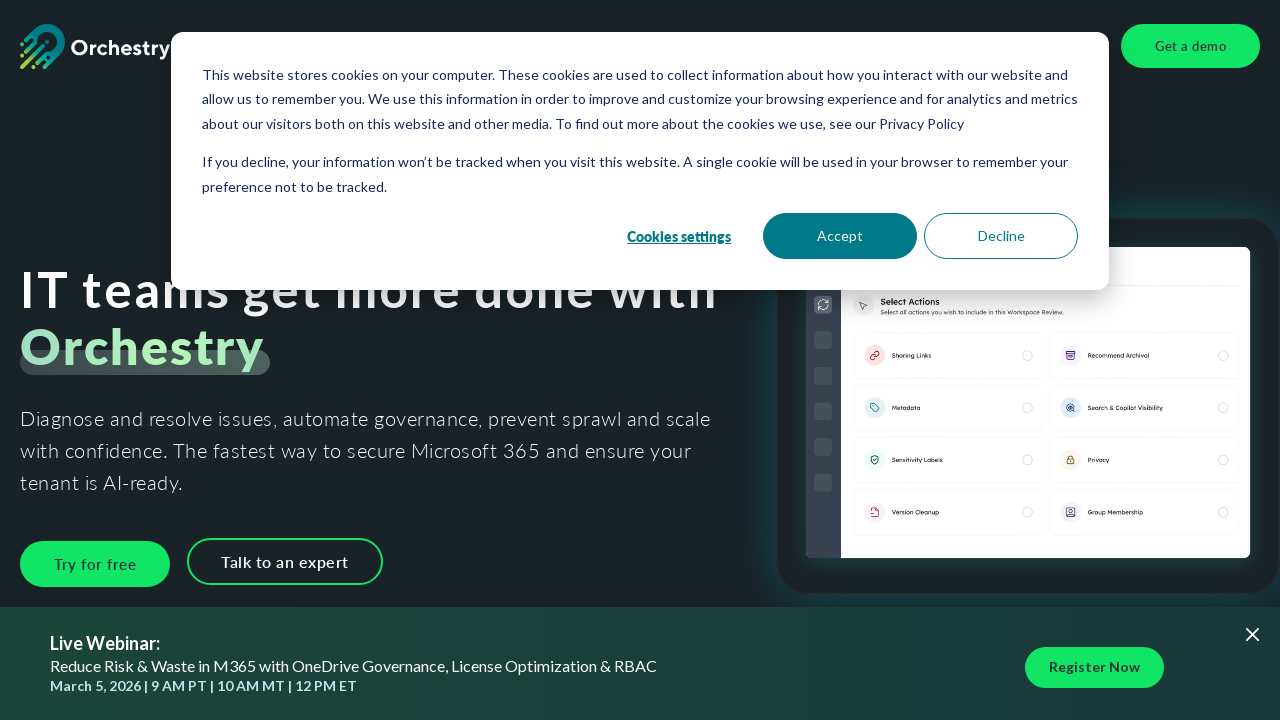

Verified that skip link exists on page
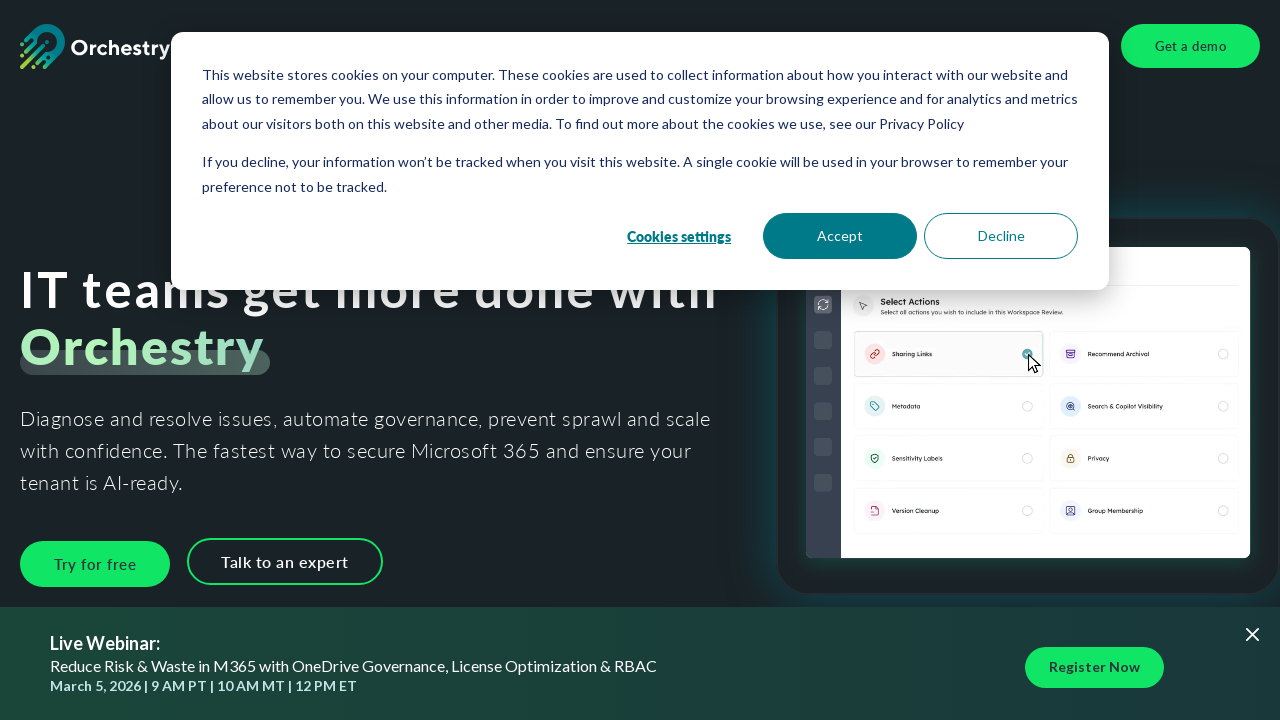

Checked if skip link is visible
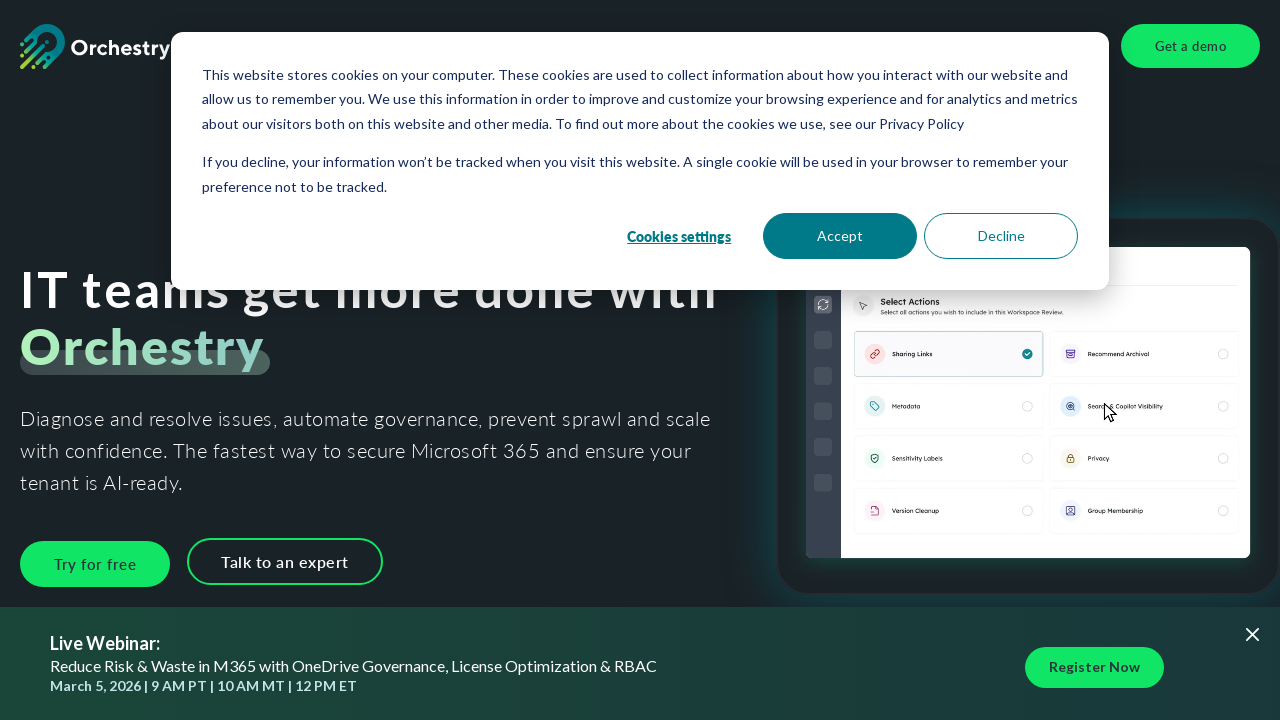

Confirmed that skip link is visible for keyboard navigation accessibility
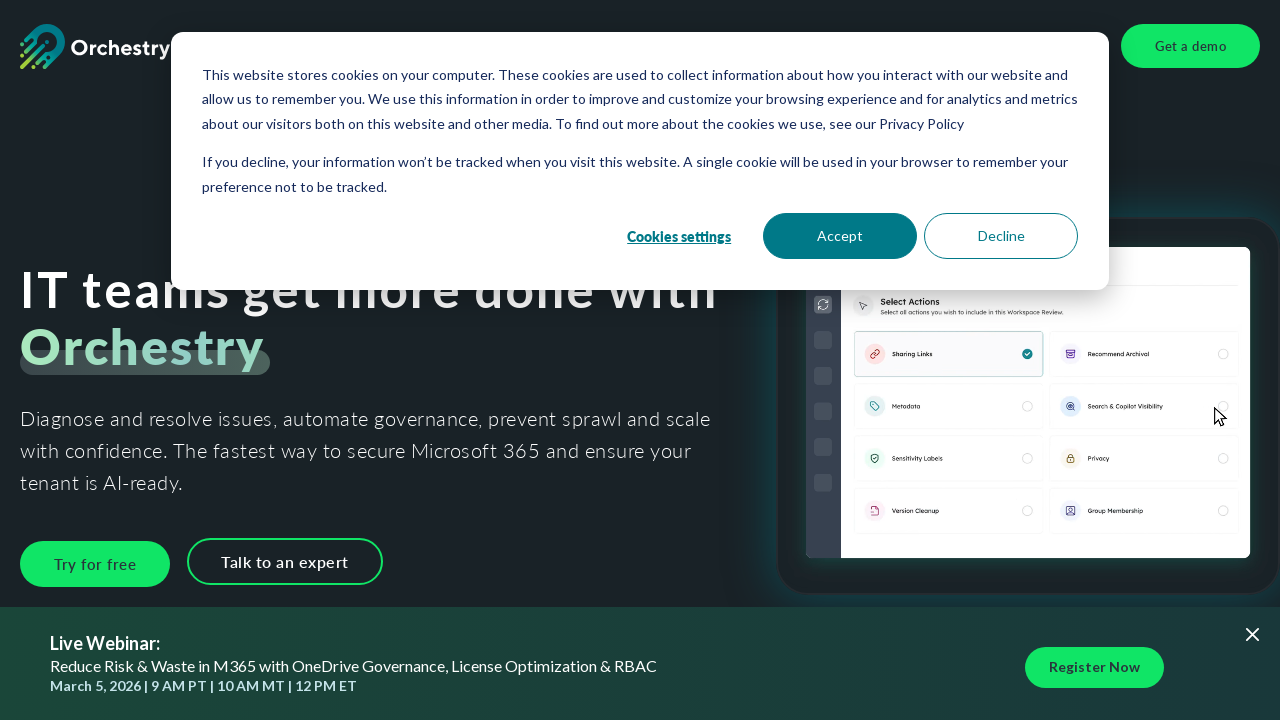

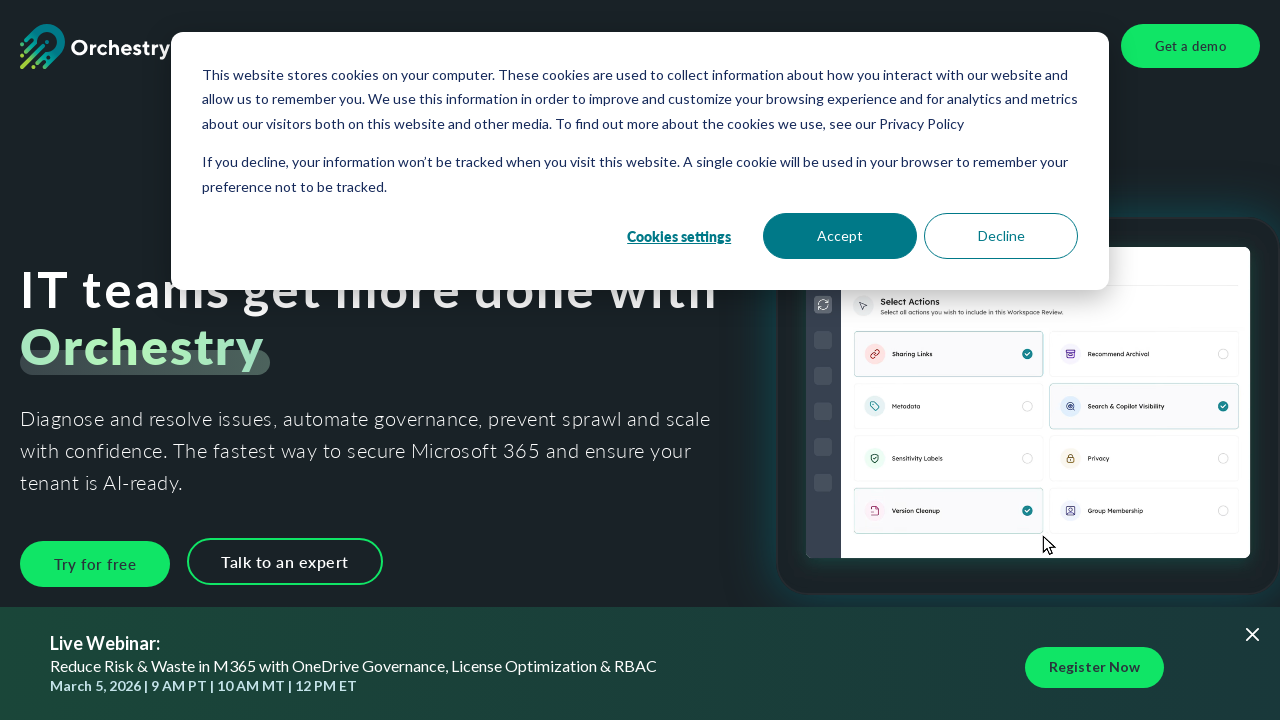